Tests form validation by clicking the Add button and attempting to submit an empty form to verify validation errors appear

Starting URL: https://v0-product-crud-app.vercel.app/

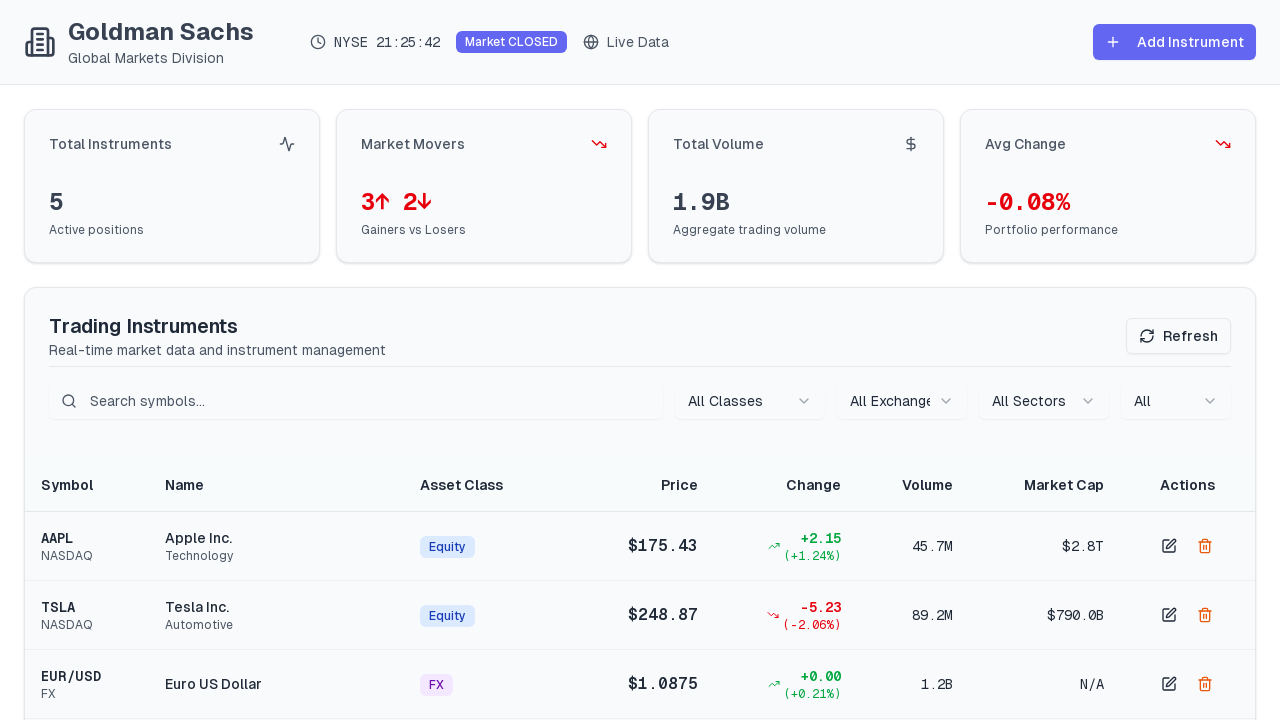

Page fully loaded and DOM content initialized
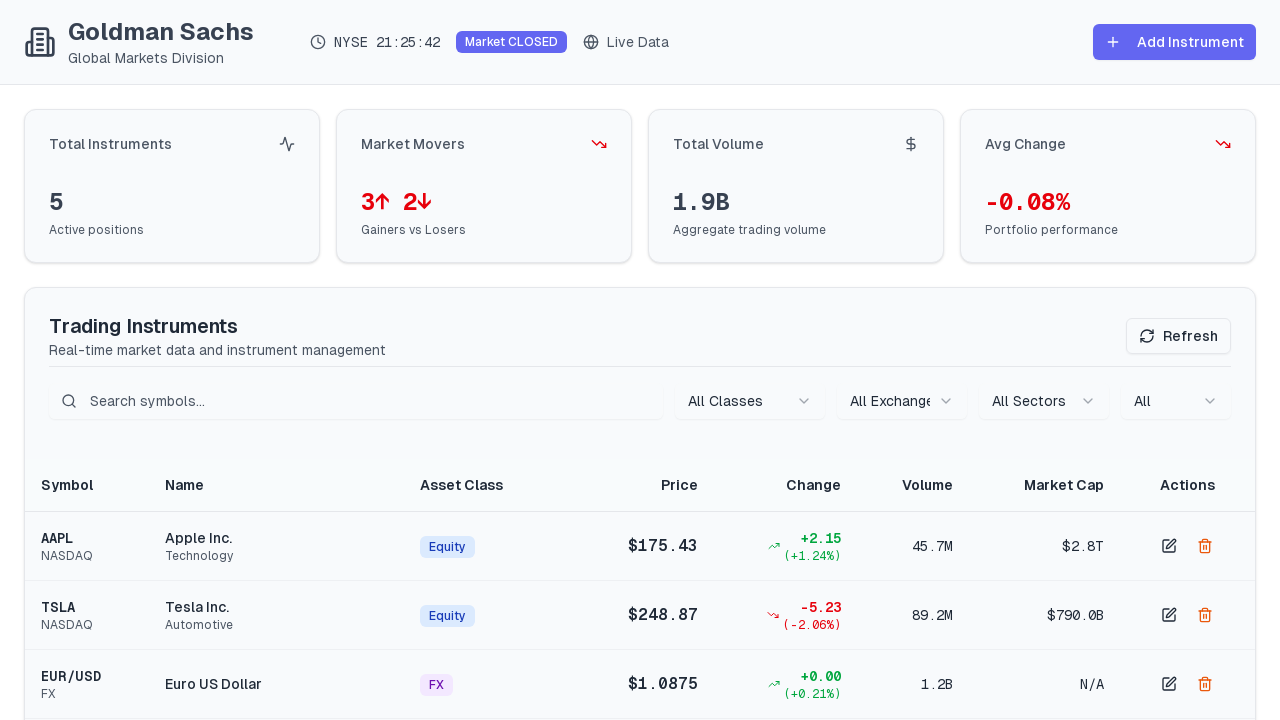

Clicked the Add/Create button to open form at (1174, 42) on button:has-text('Add'), button:has-text('Create'), [data-testid='add-product'] >
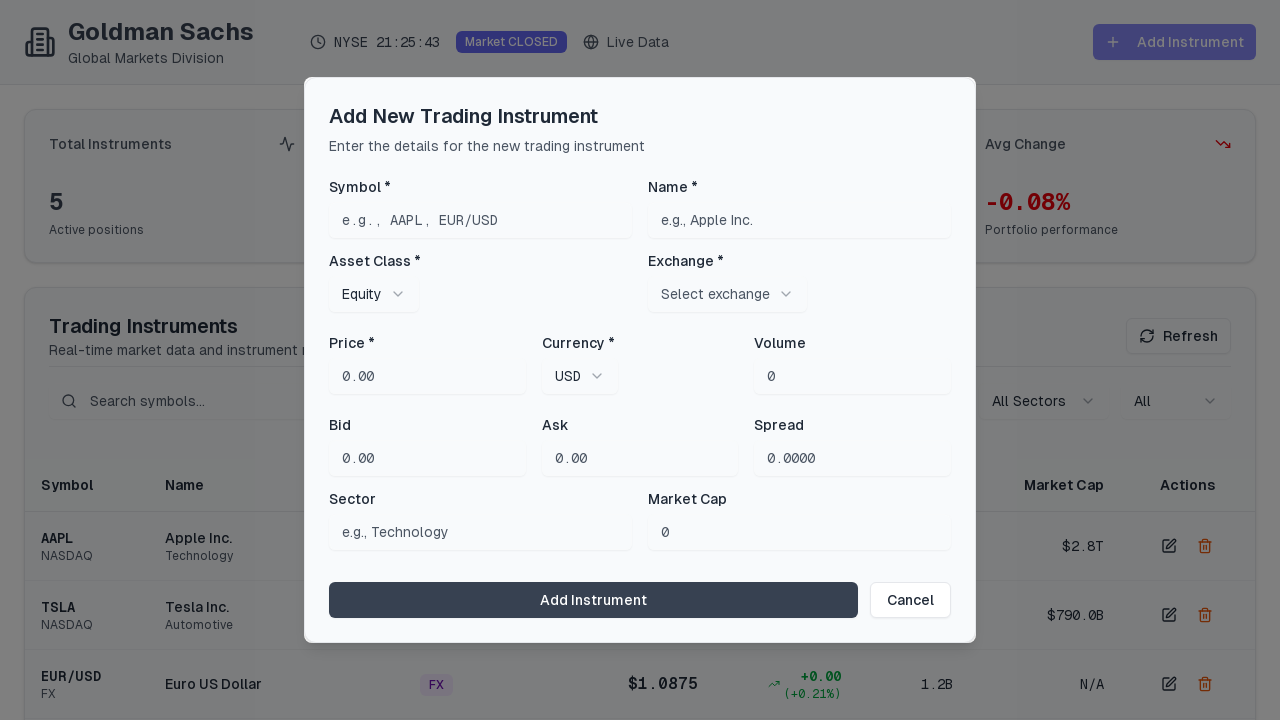

Form appeared with submit button visible
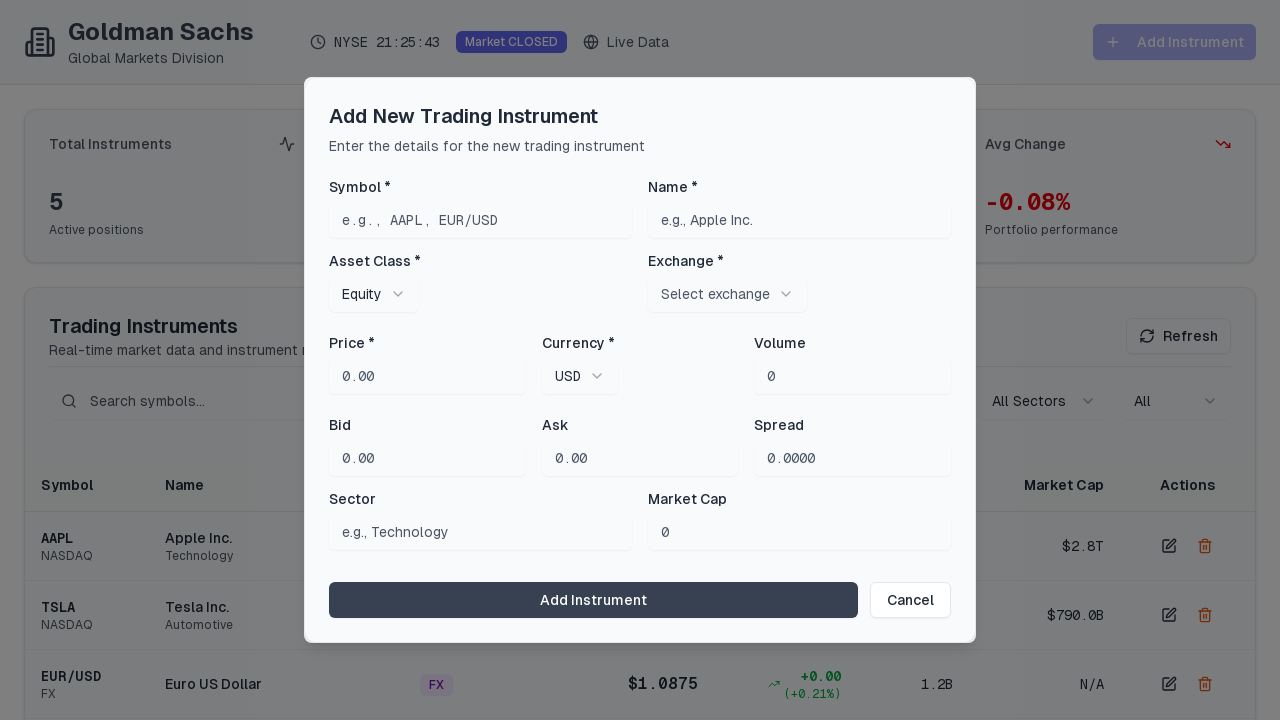

Clicked submit button to attempt submitting empty form at (594, 600) on button[type='submit'], button:has-text('Save'), button:has-text('Create') >> nth
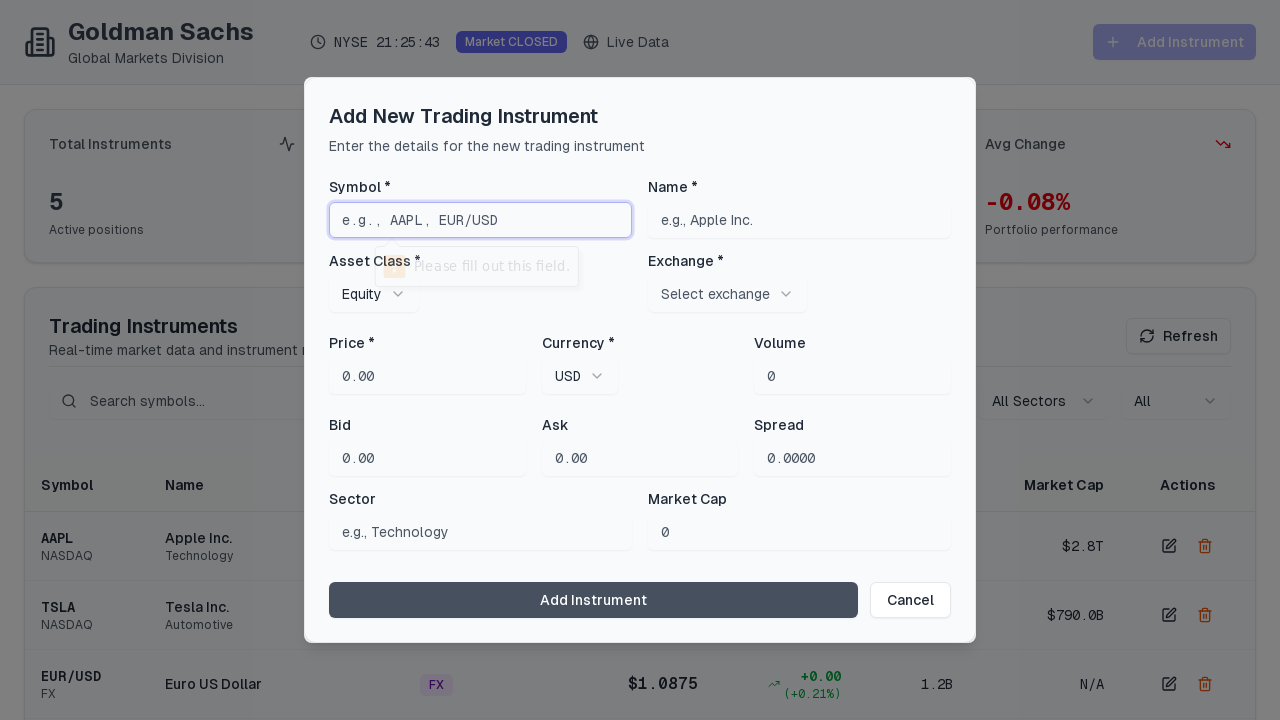

Waited for form validation errors to appear
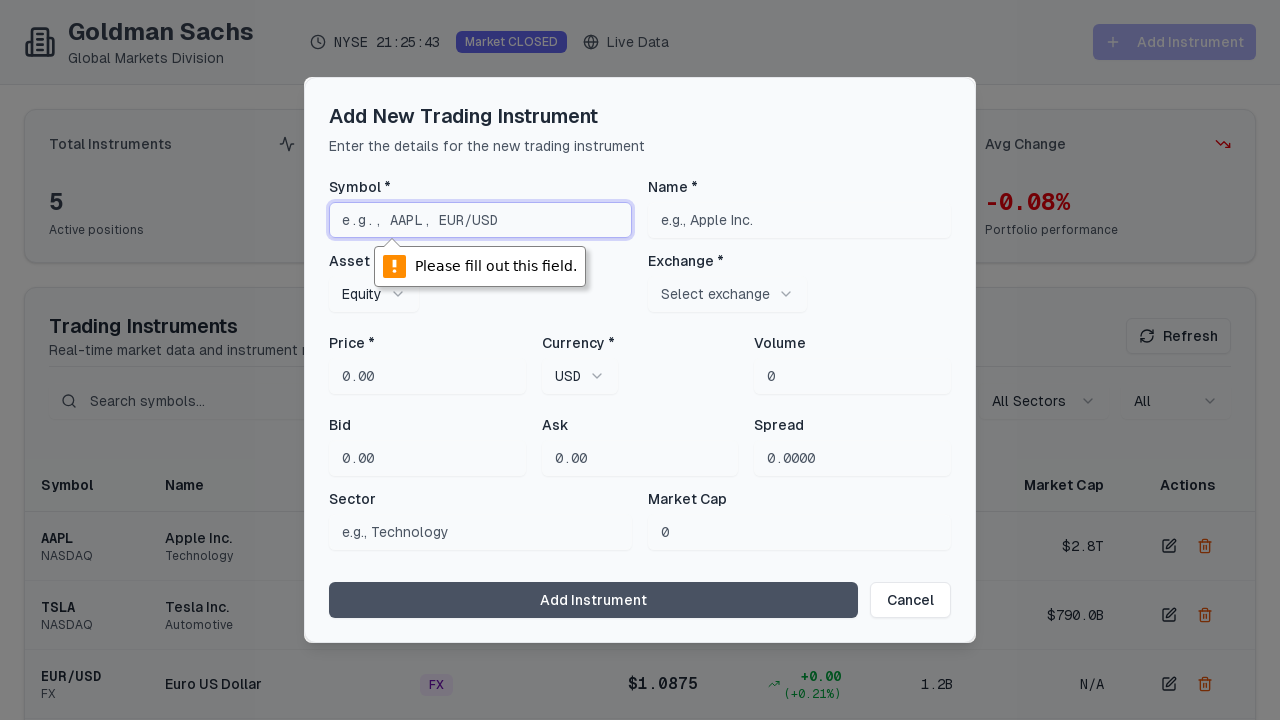

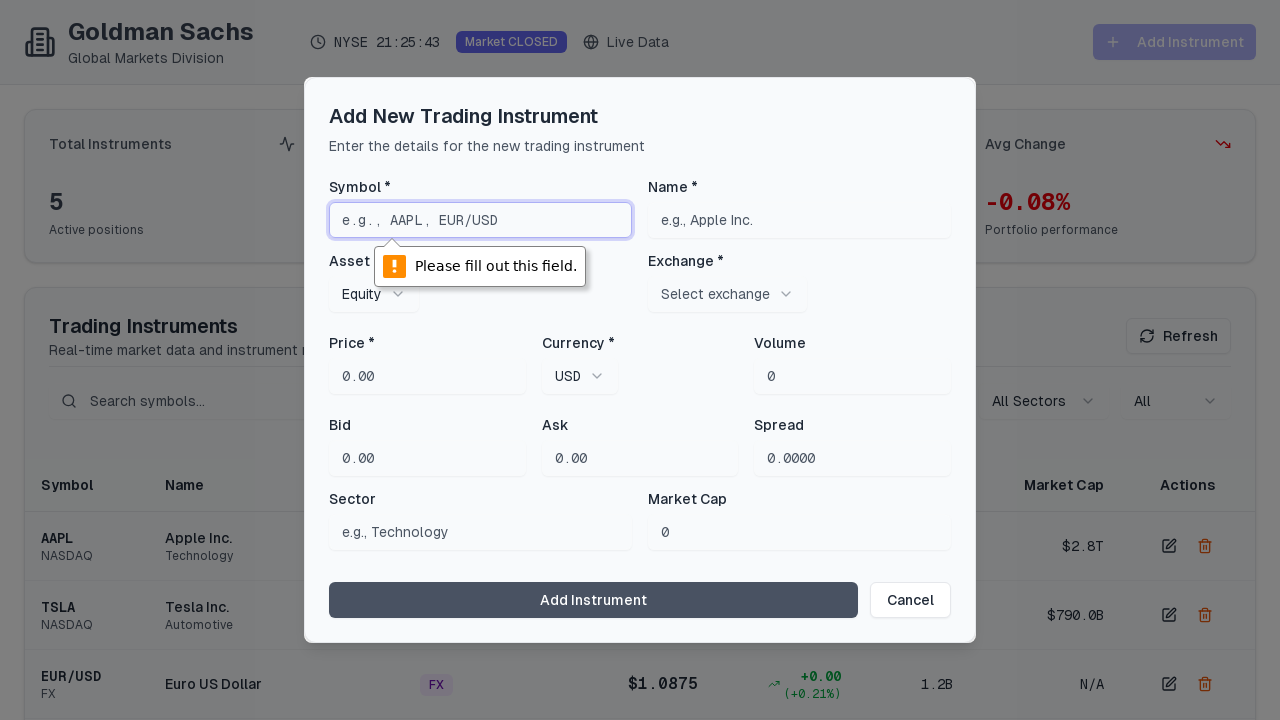